Tests adding specific grocery items (Cucumber, Brocolli, Beetroot) to cart by iterating through product list and clicking add buttons for matching items

Starting URL: https://rahulshettyacademy.com/seleniumPractise/

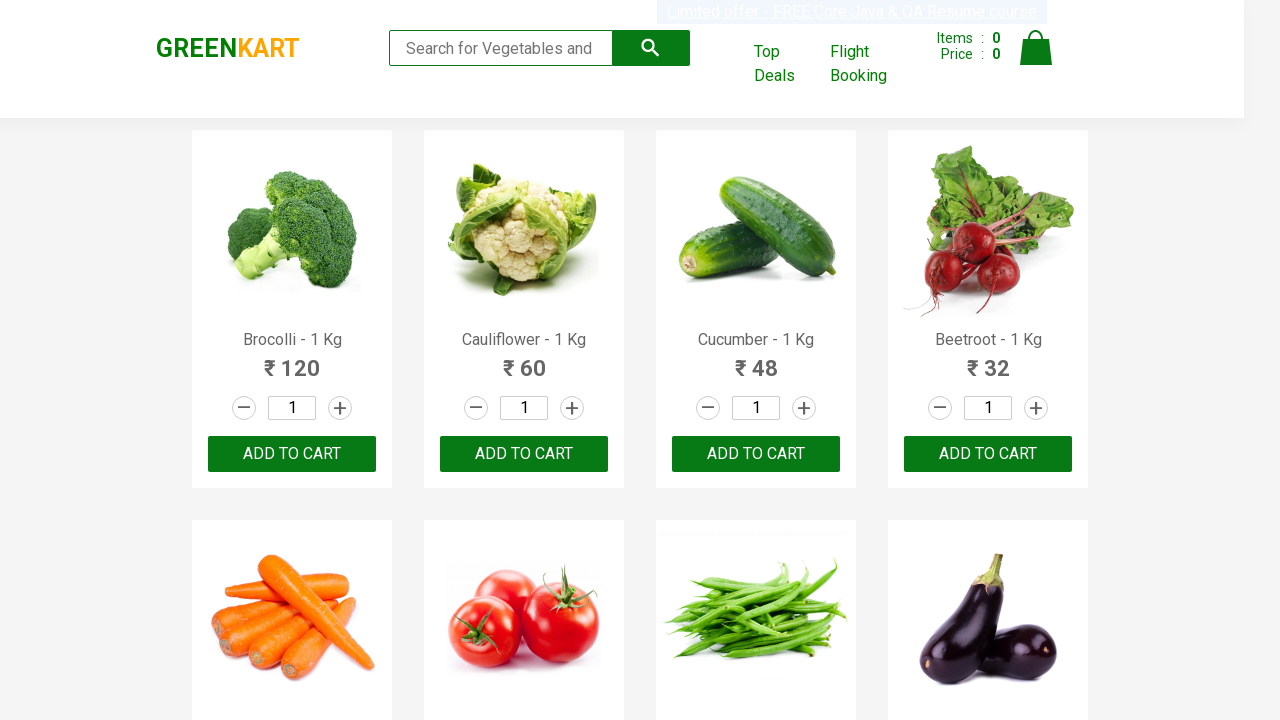

Waited for product names to load on the page
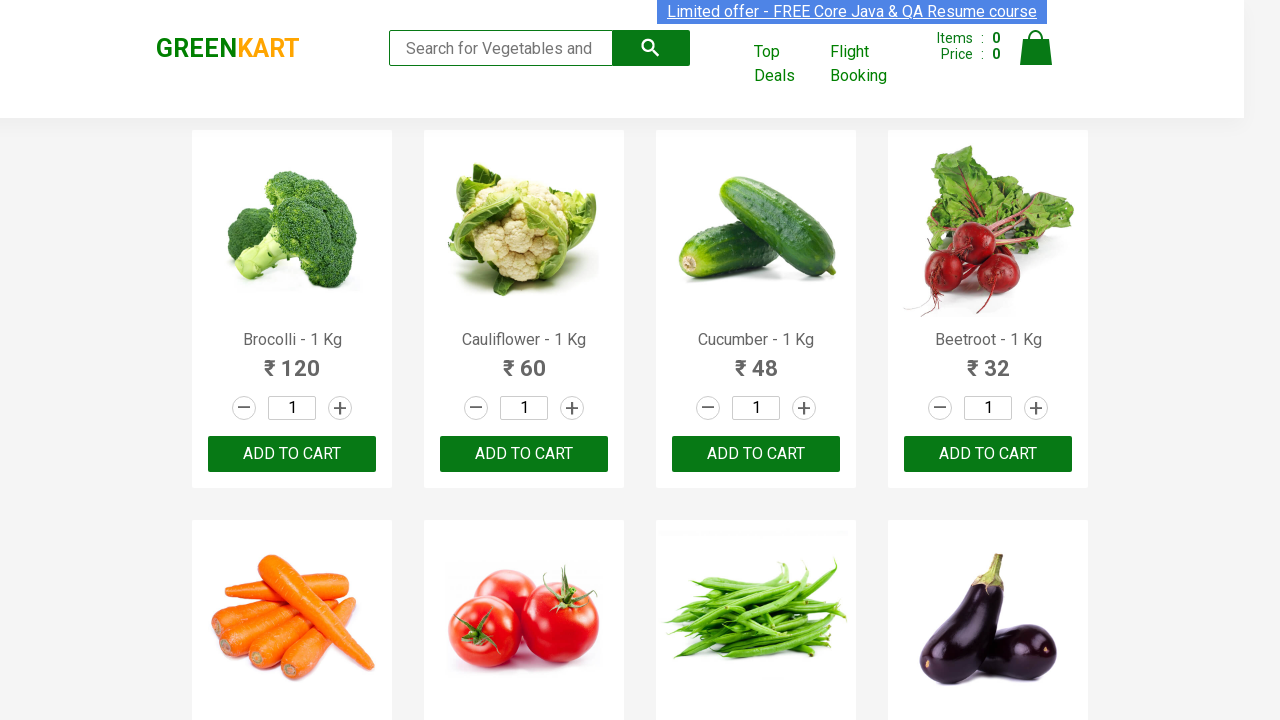

Retrieved all product name elements from the page
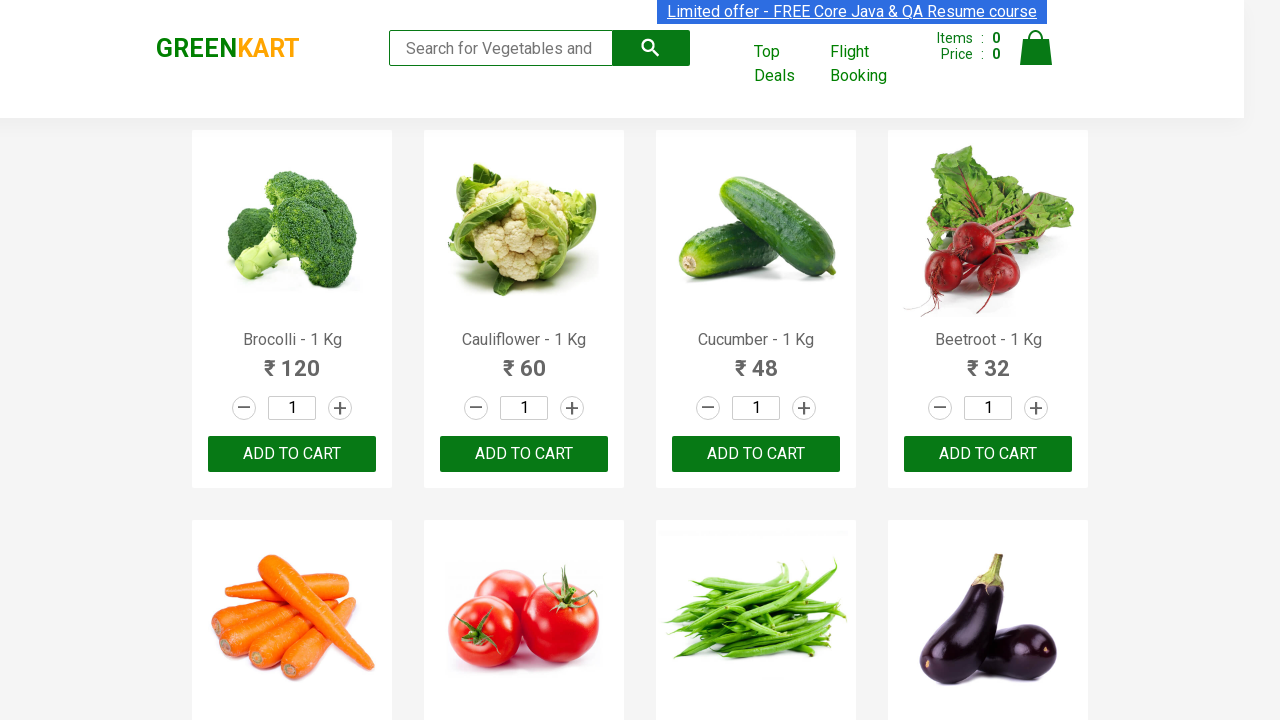

Retrieved all add to cart buttons from the page
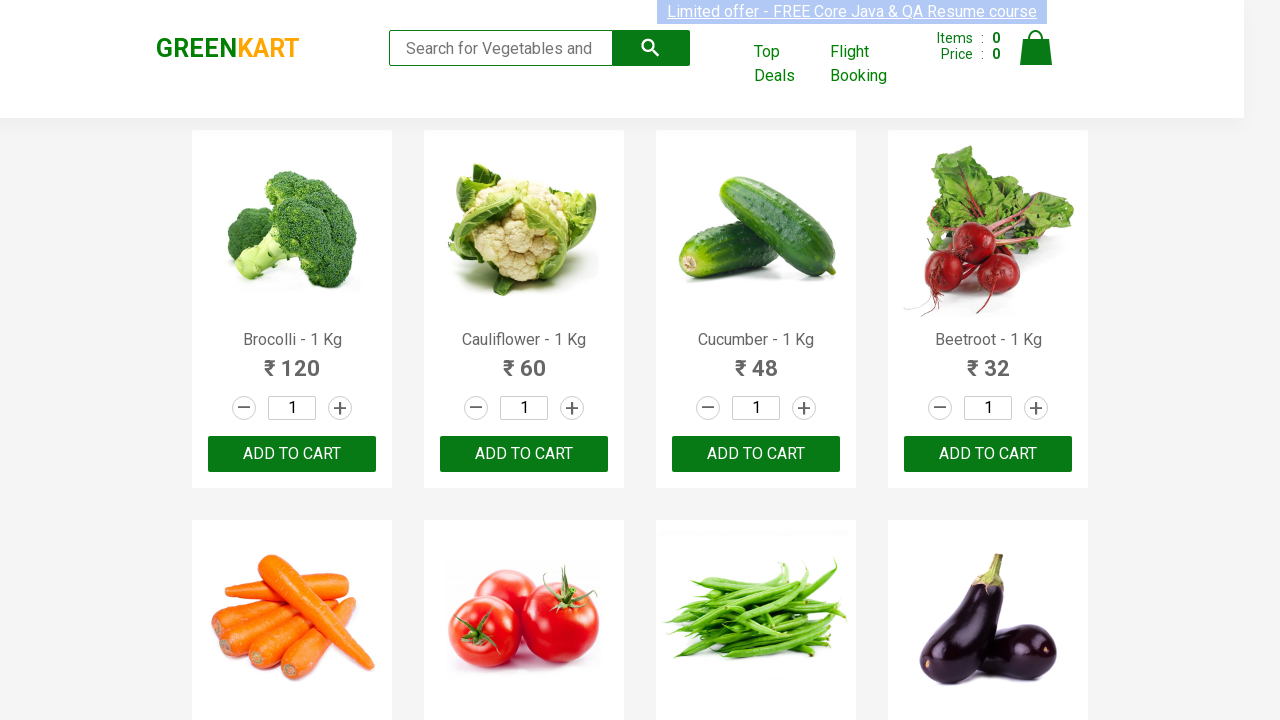

Clicked add to cart button for Brocolli at (292, 454) on xpath=//div[@class='product-action']/button >> nth=0
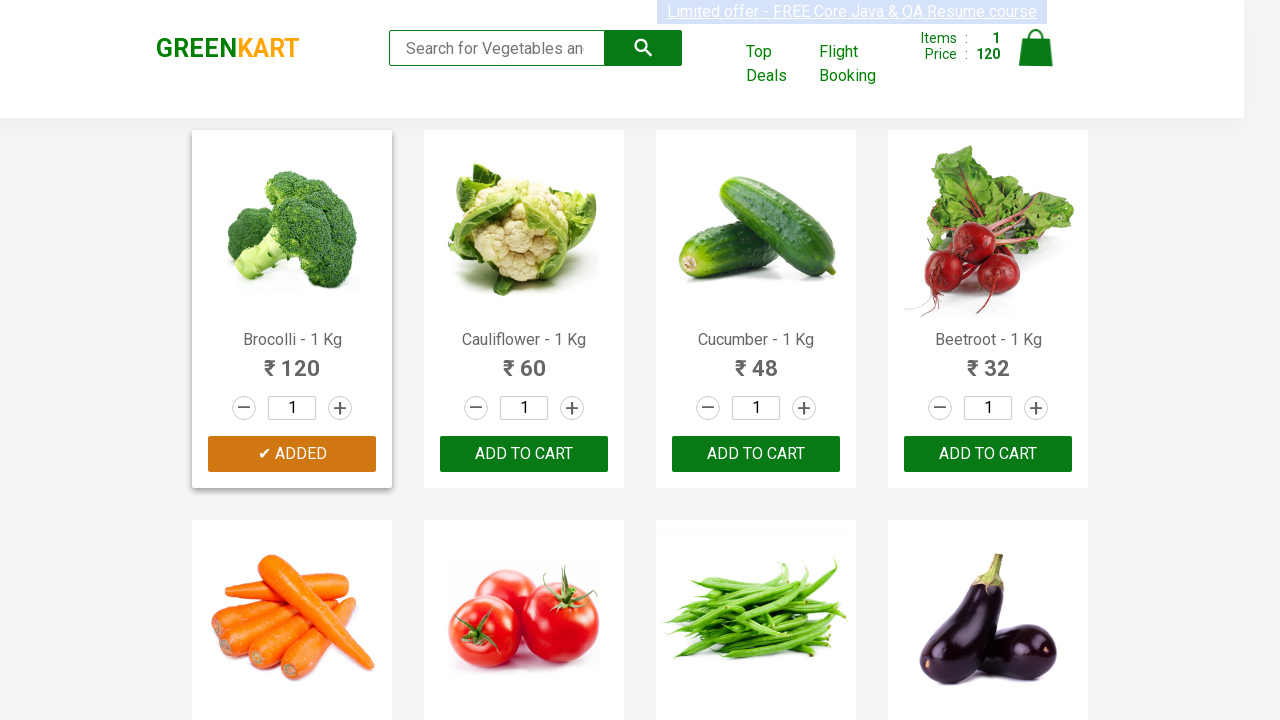

Clicked add to cart button for Cucumber at (756, 454) on xpath=//div[@class='product-action']/button >> nth=2
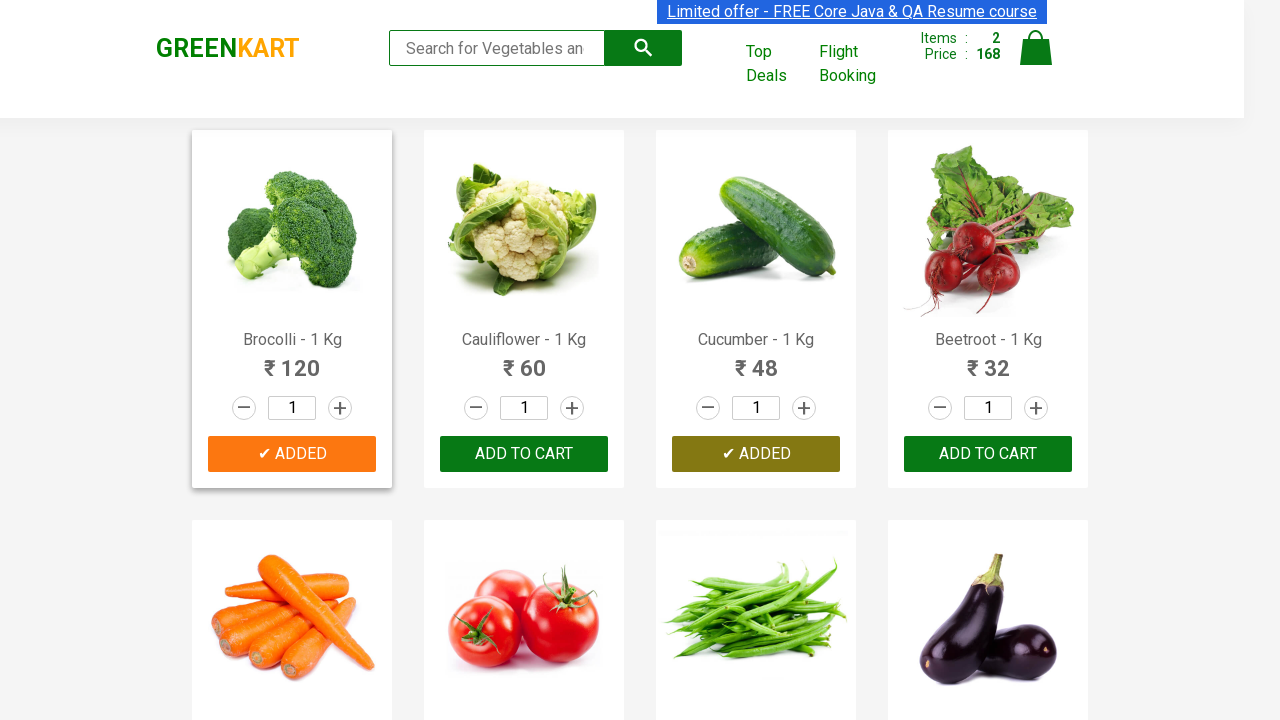

Clicked add to cart button for Beetroot at (988, 454) on xpath=//div[@class='product-action']/button >> nth=3
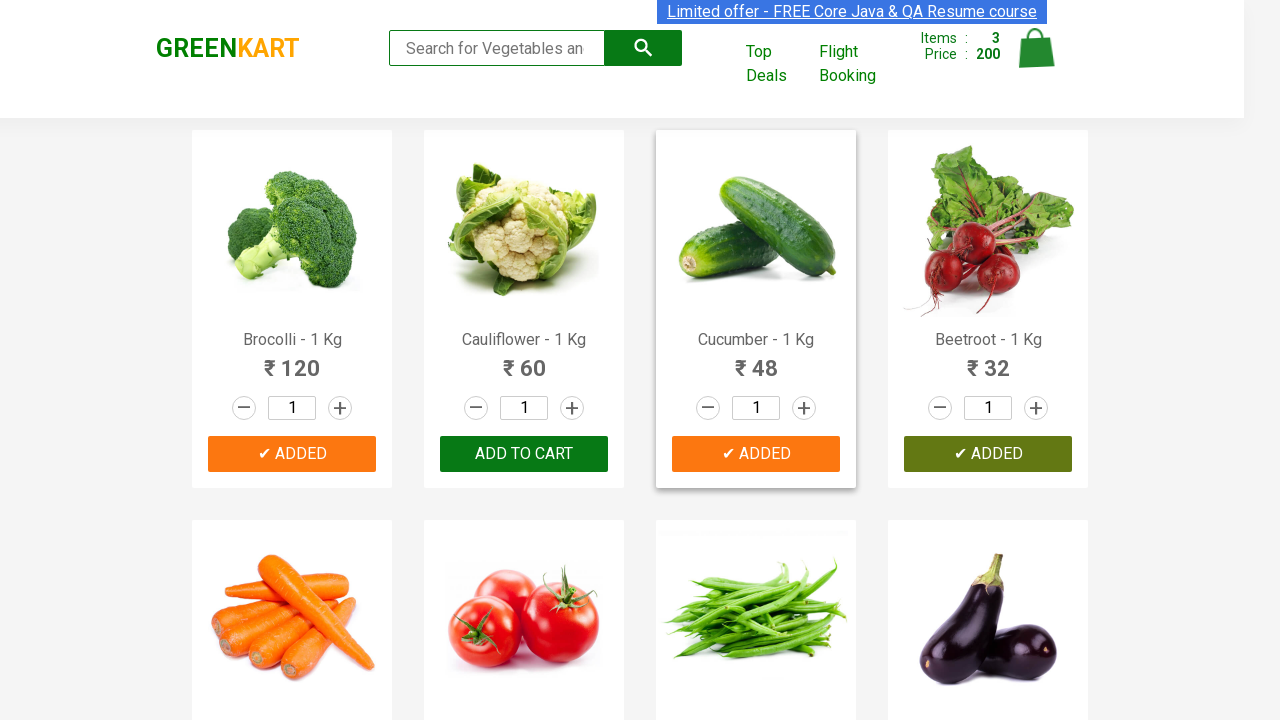

Successfully added all 3 required items to cart
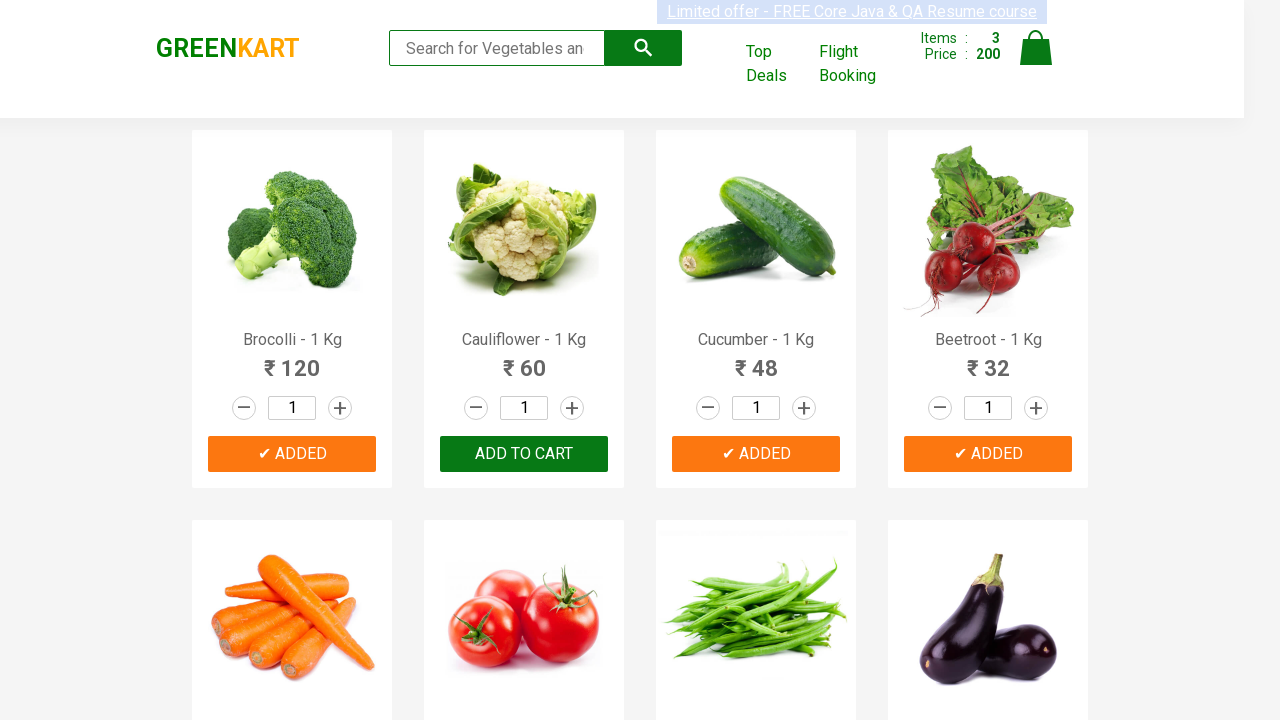

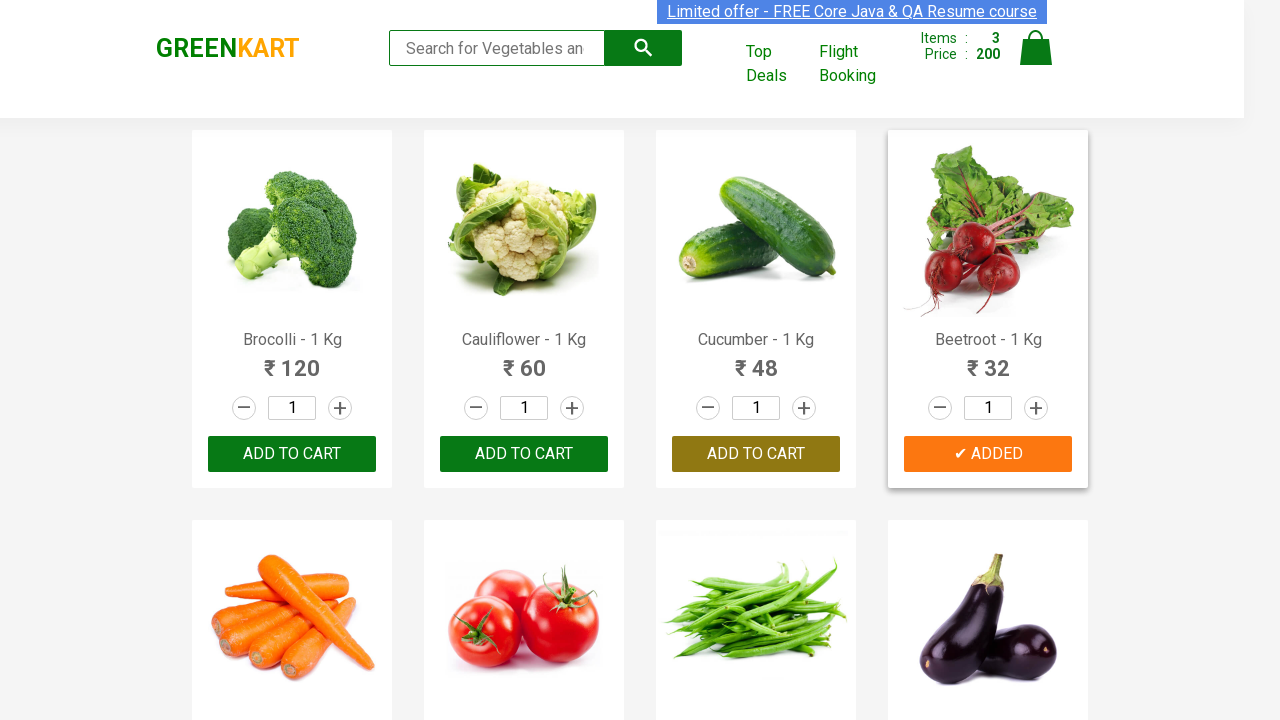